Tests that a radio button is not checked by default on the practice page

Starting URL: https://rahulshettyacademy.com/loginpagePractise

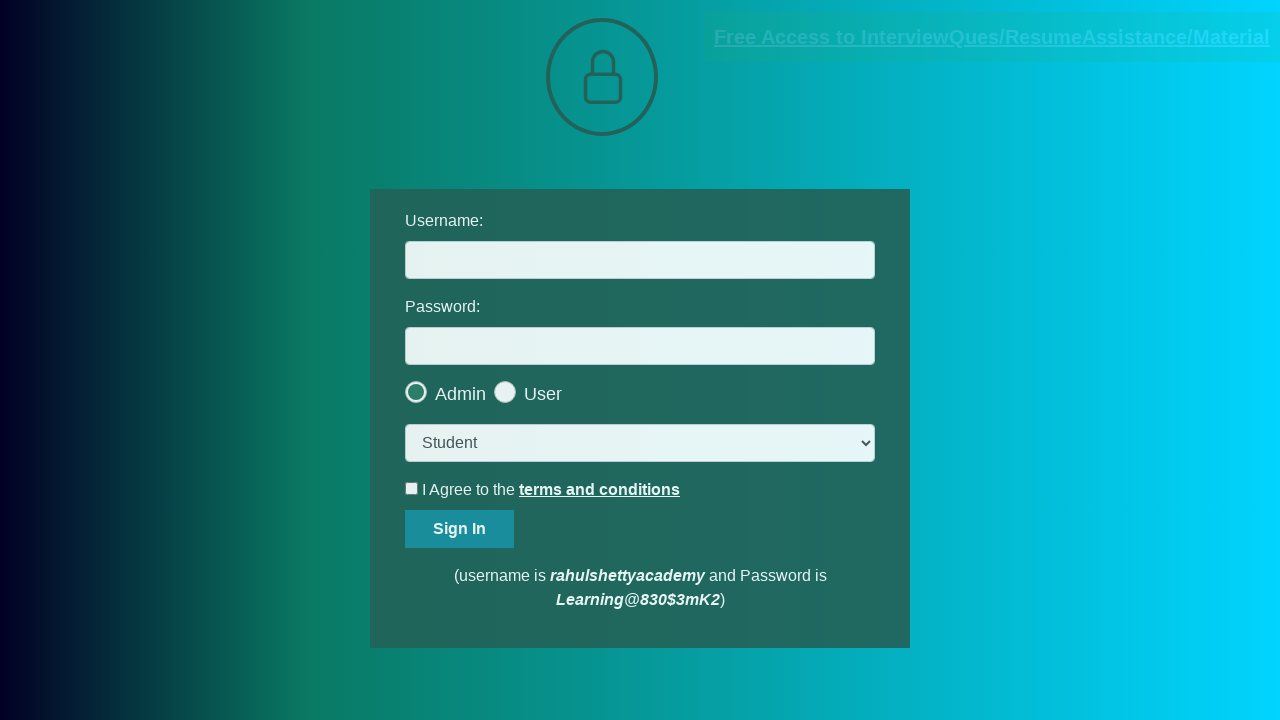

Navigated to login practice page
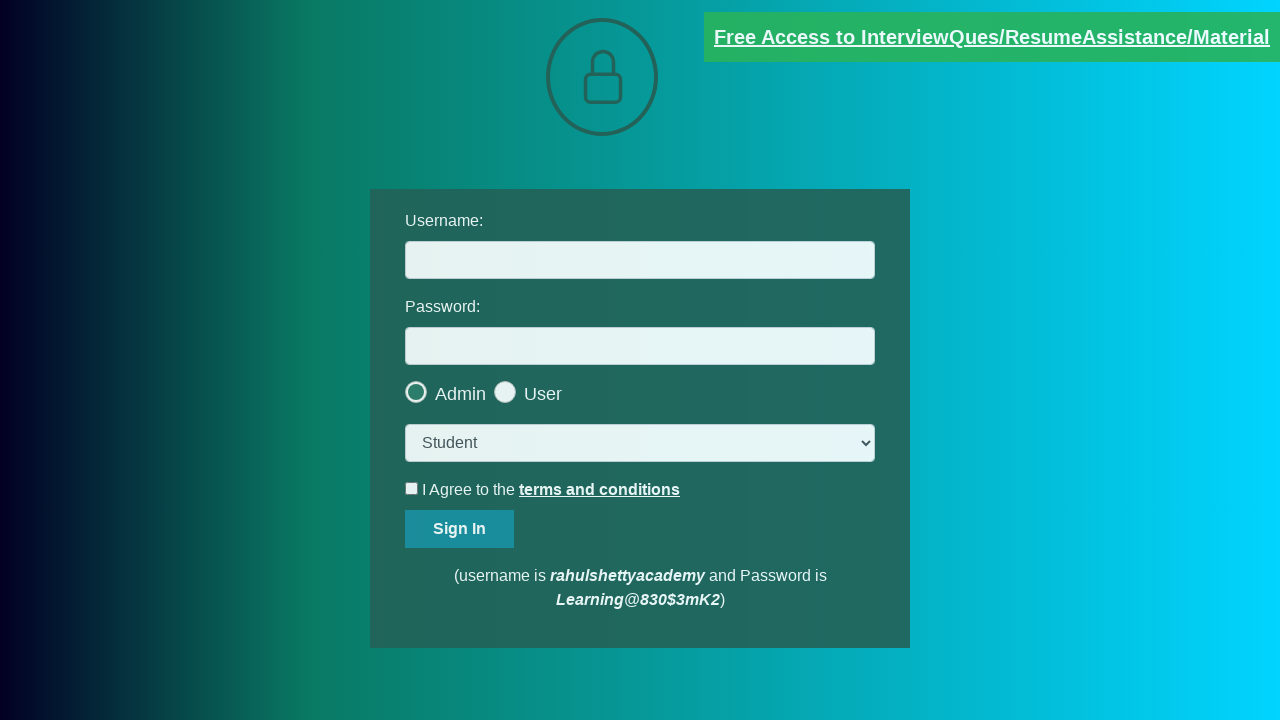

Located the last radio button element
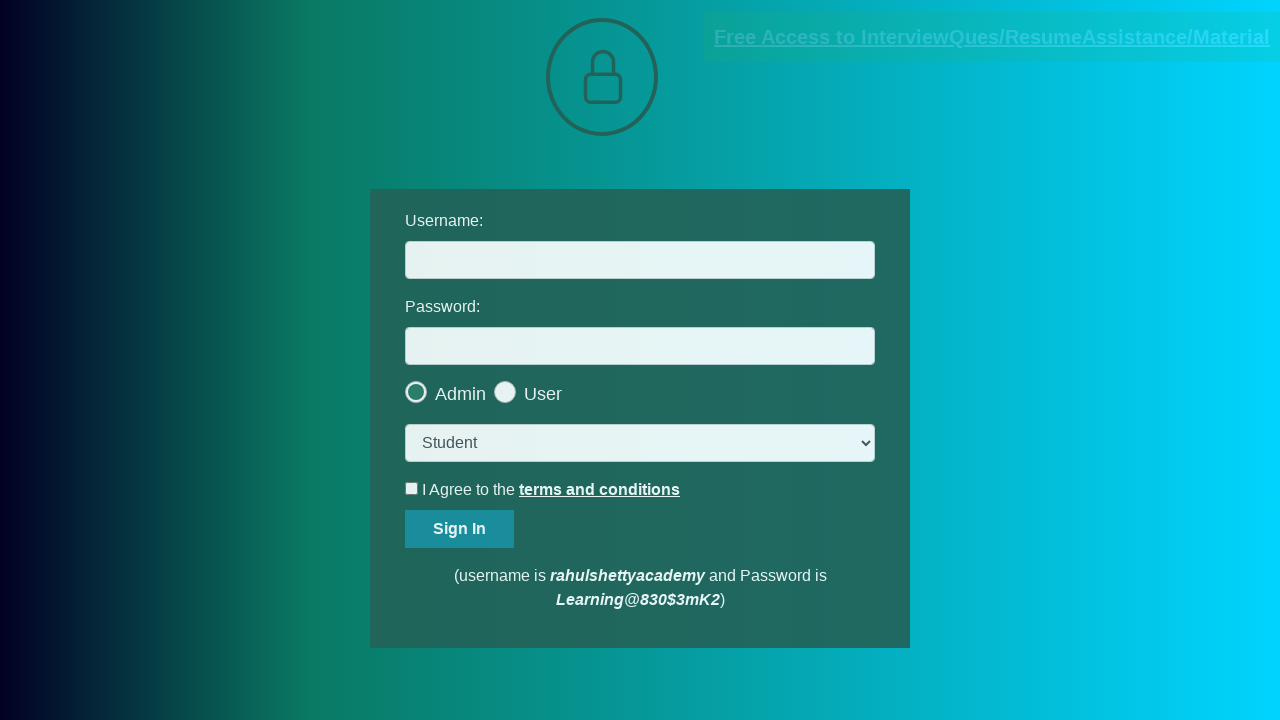

Verified that radio button is not checked by default
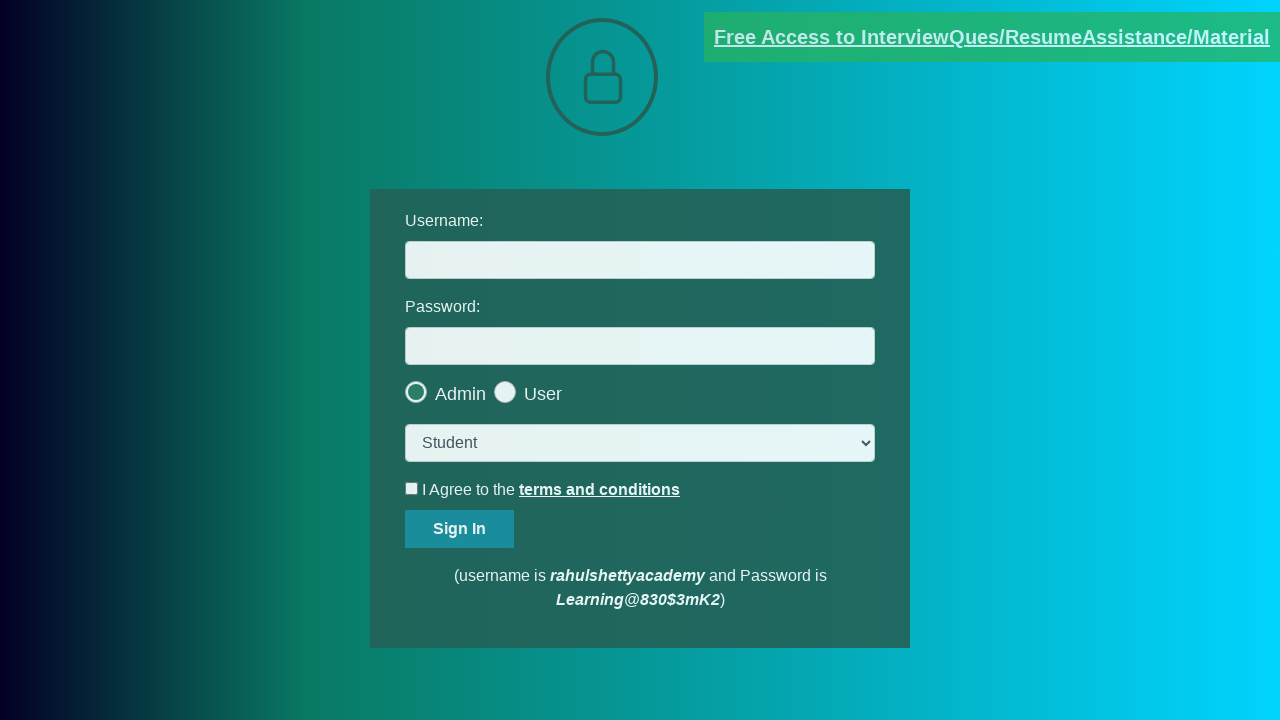

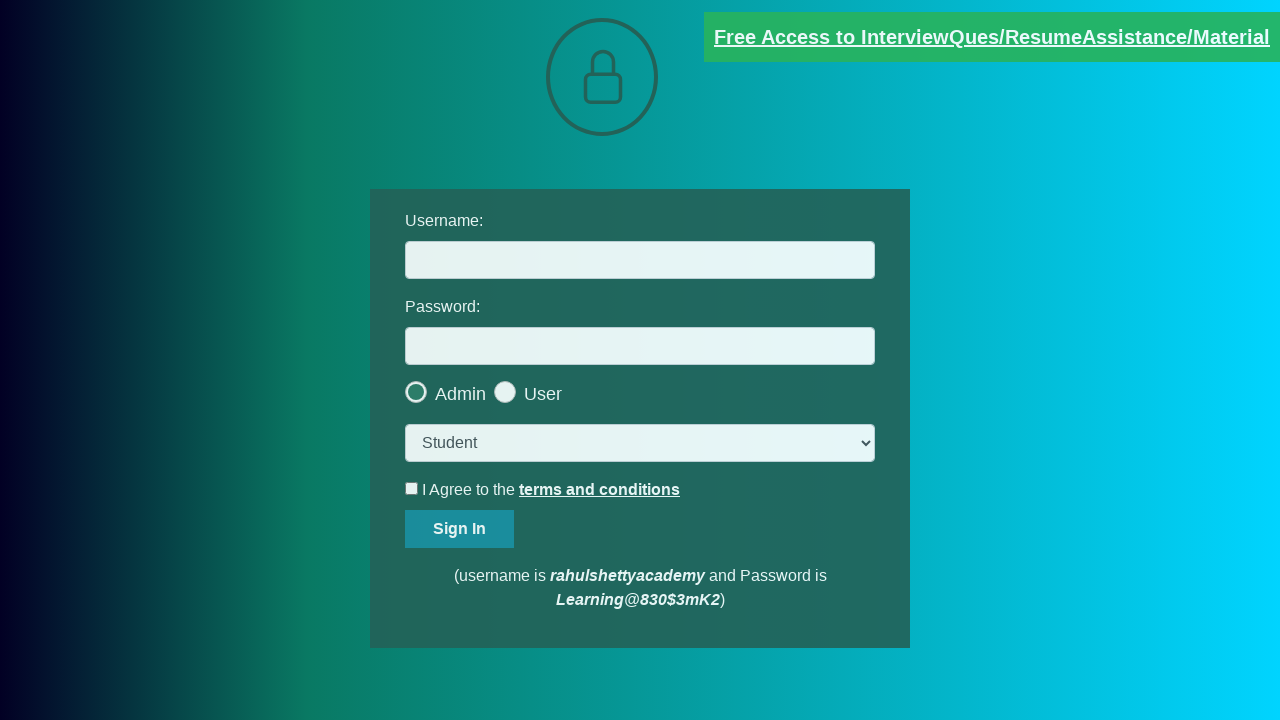